Automates gameplay on jellymar.io by sending random arrow key inputs and occasional space key presses to control the character

Starting URL: https://jellymar.io/

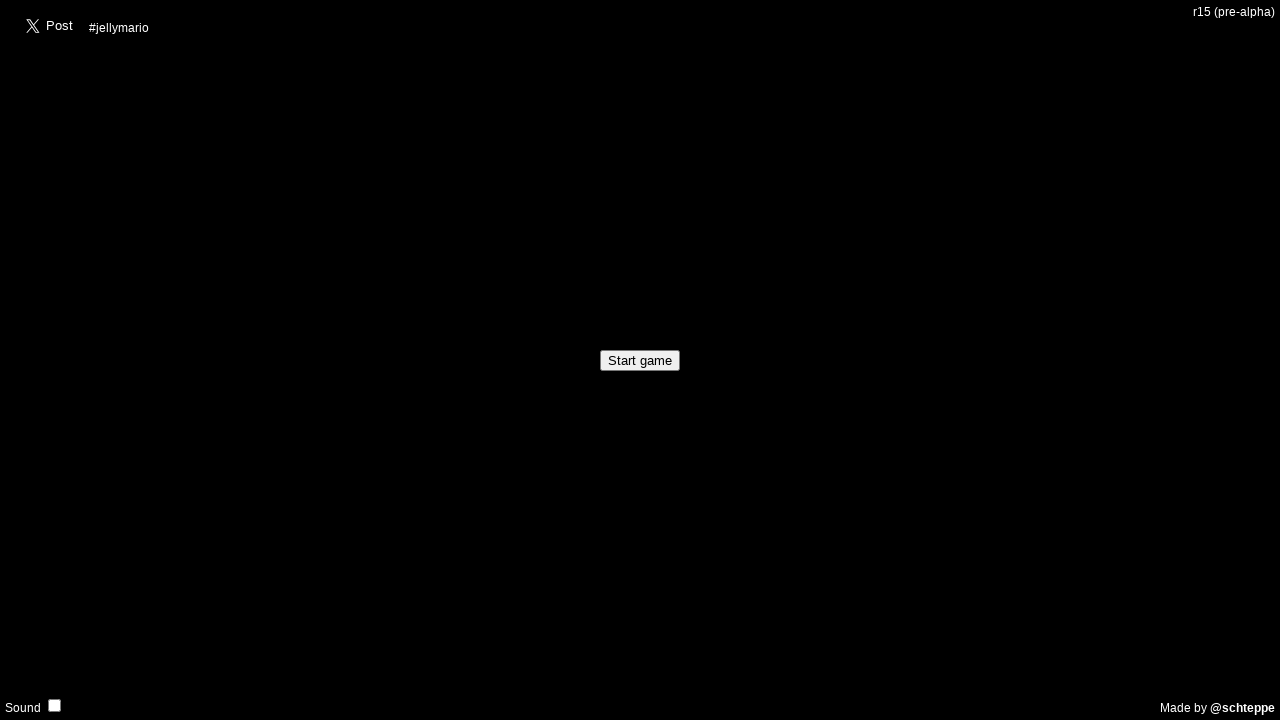

Navigated to jellymar.io game
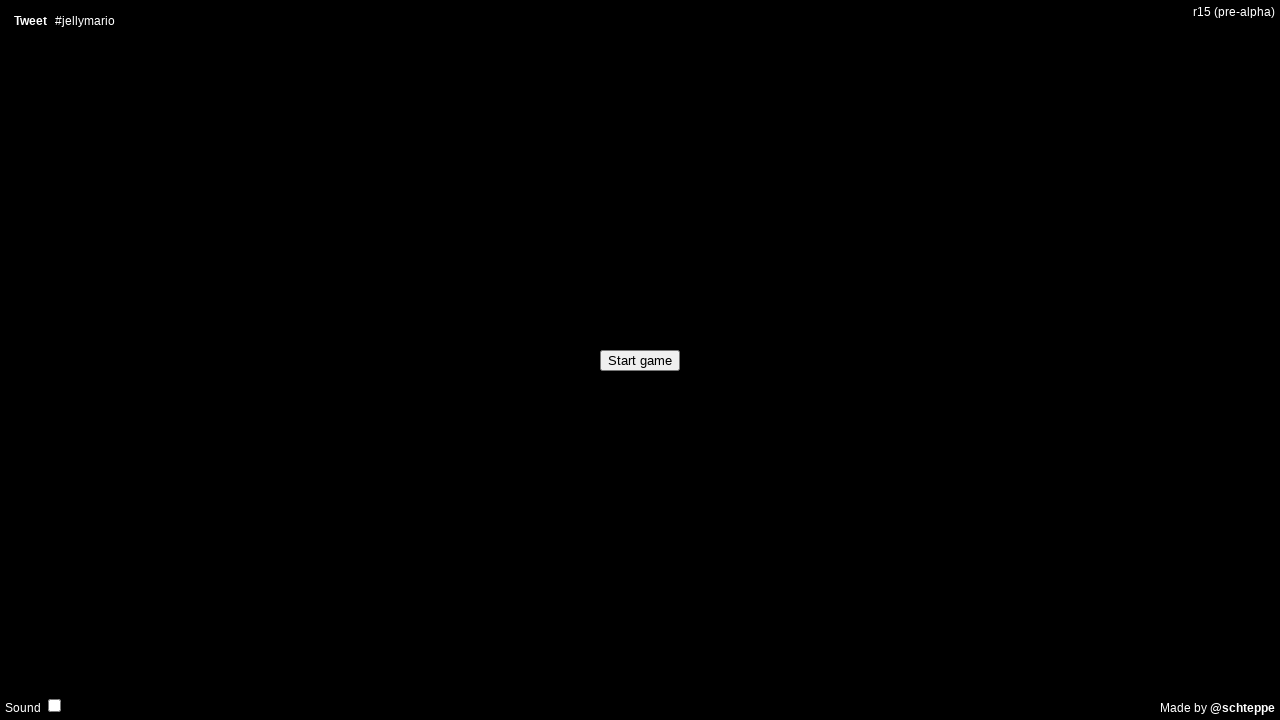

Pressed ArrowLeft key to control character
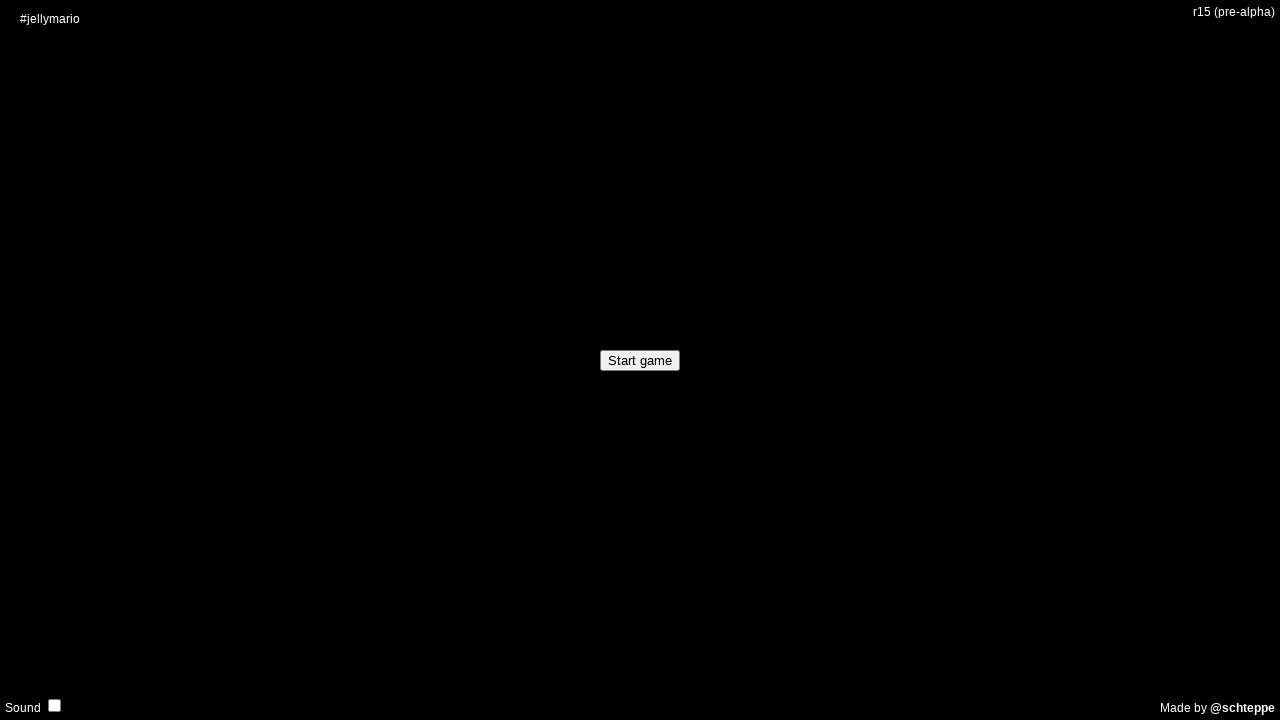

Waited 500ms before next action
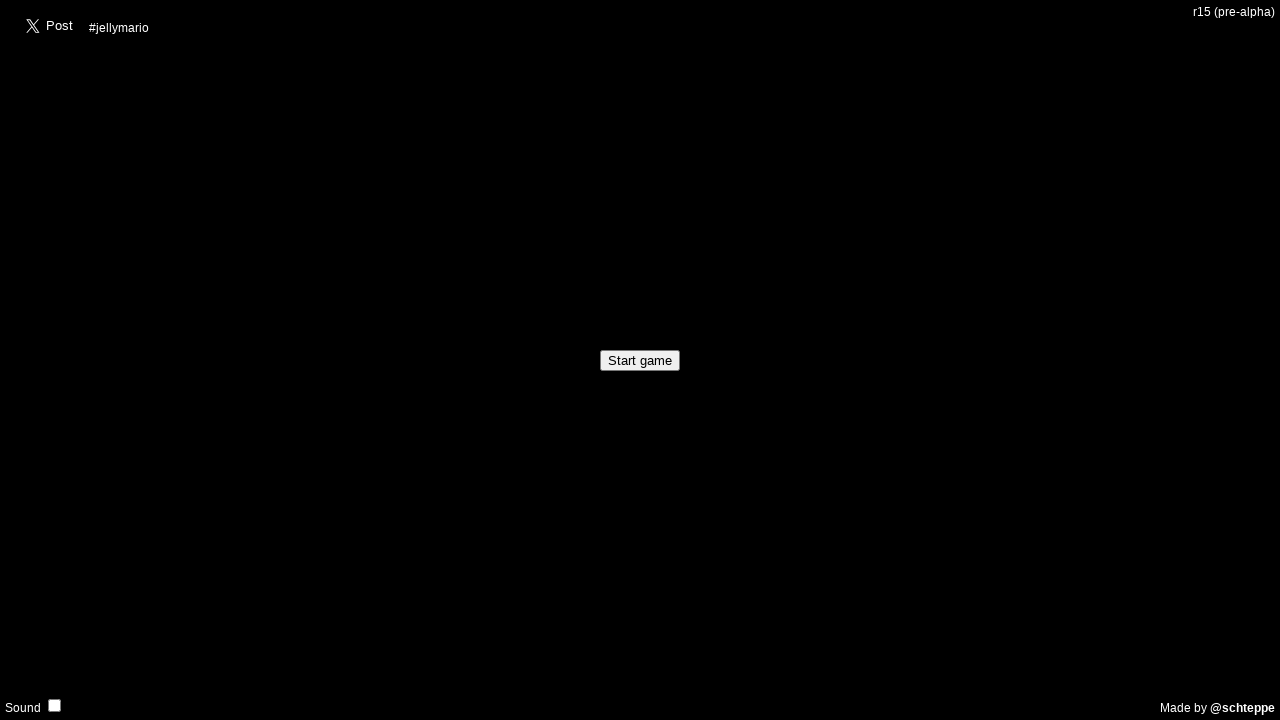

Pressed ArrowDown key to control character
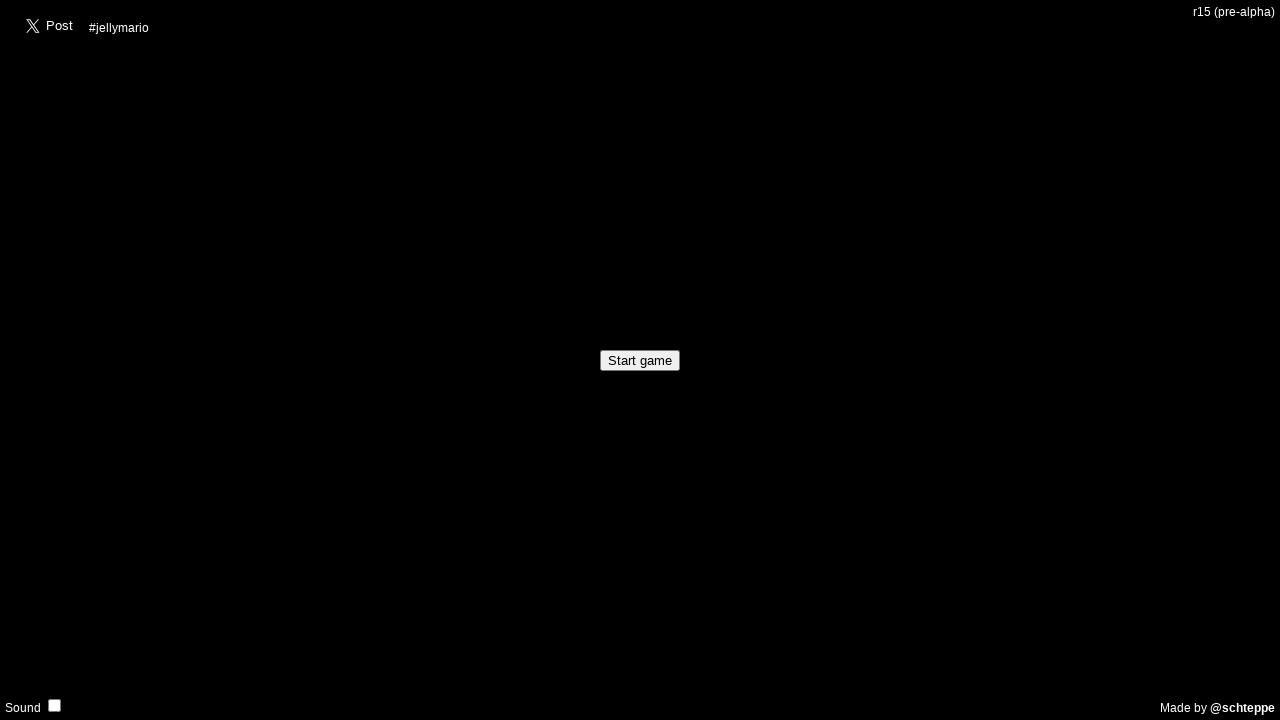

Waited 500ms before next action
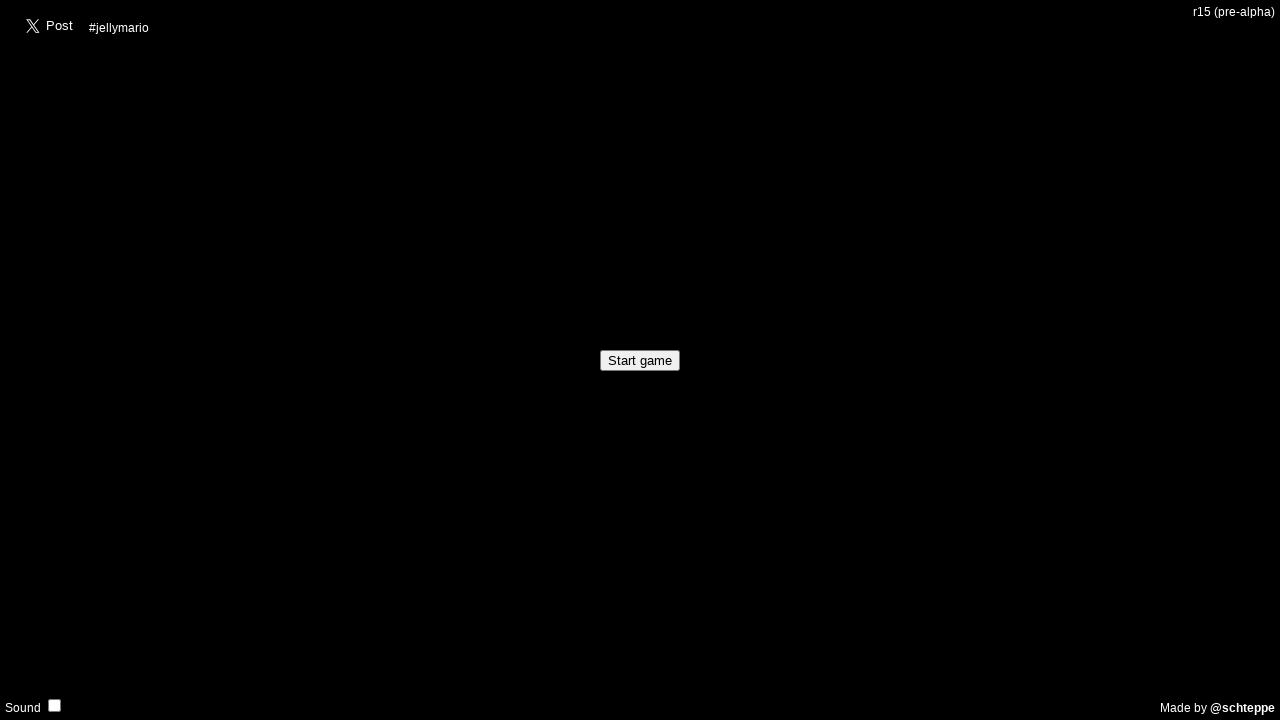

Pressed ArrowUp key to control character
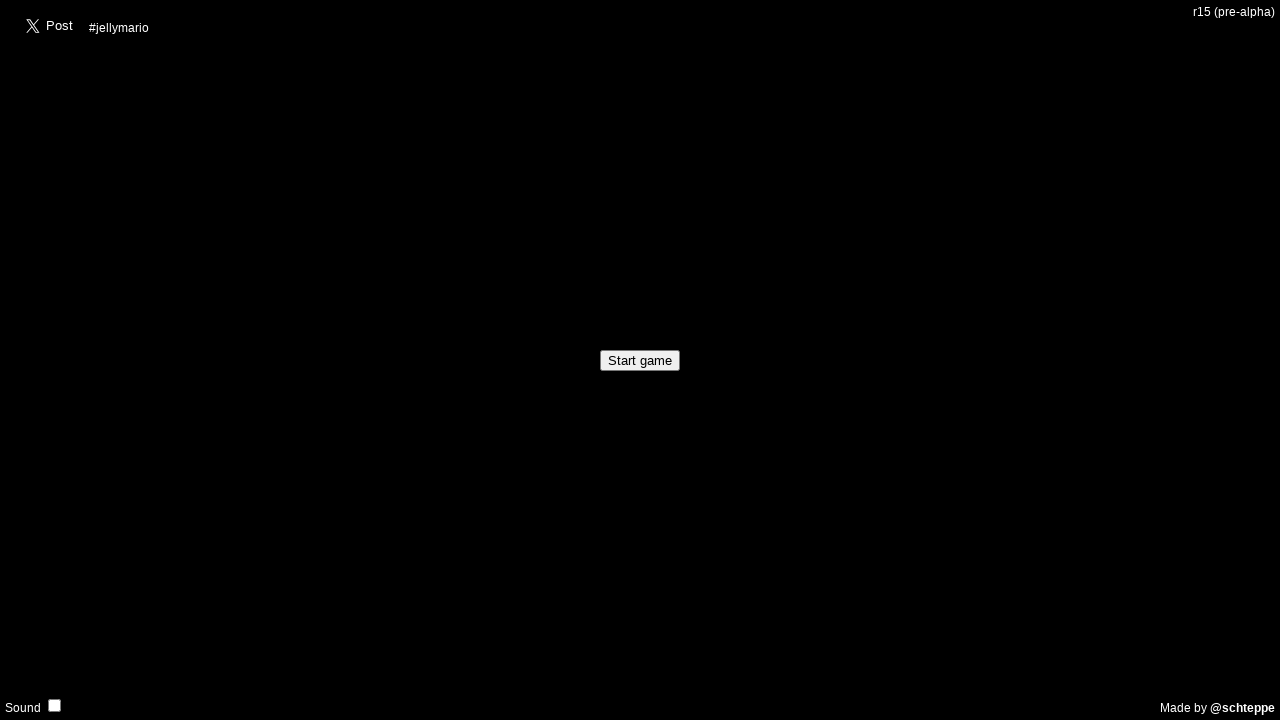

Waited 500ms before next action
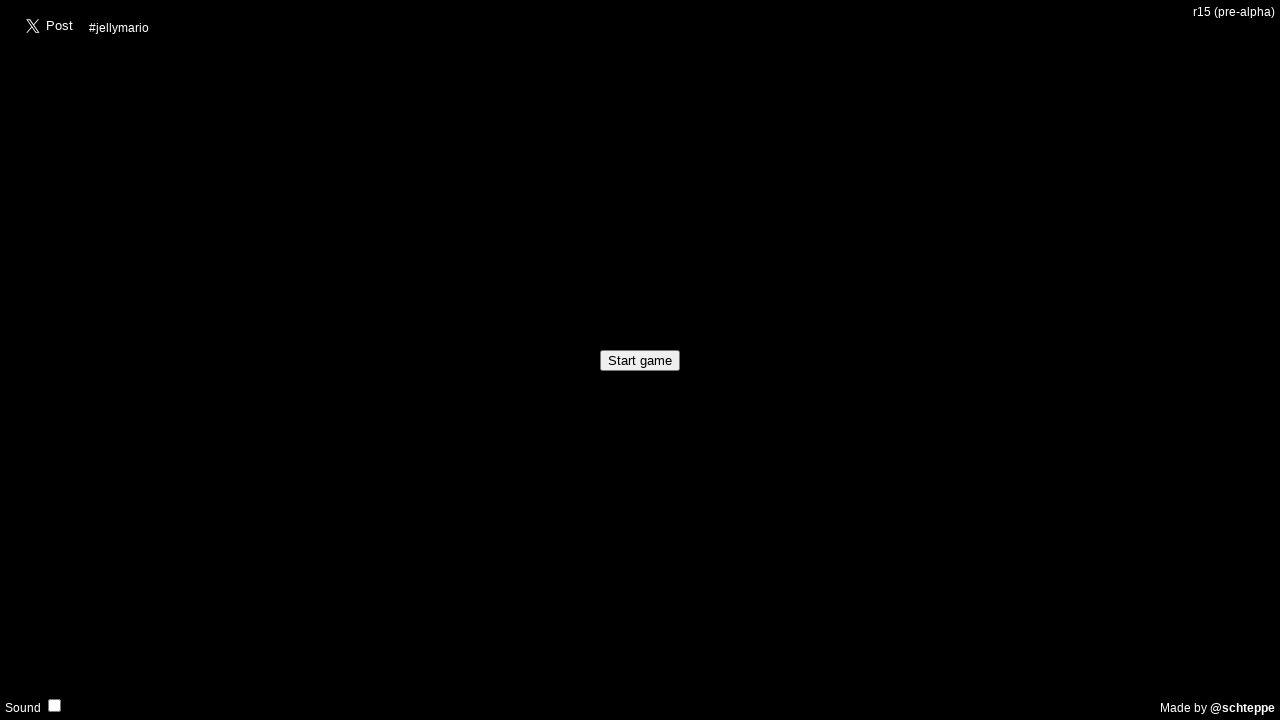

Pressed ArrowDown key to control character
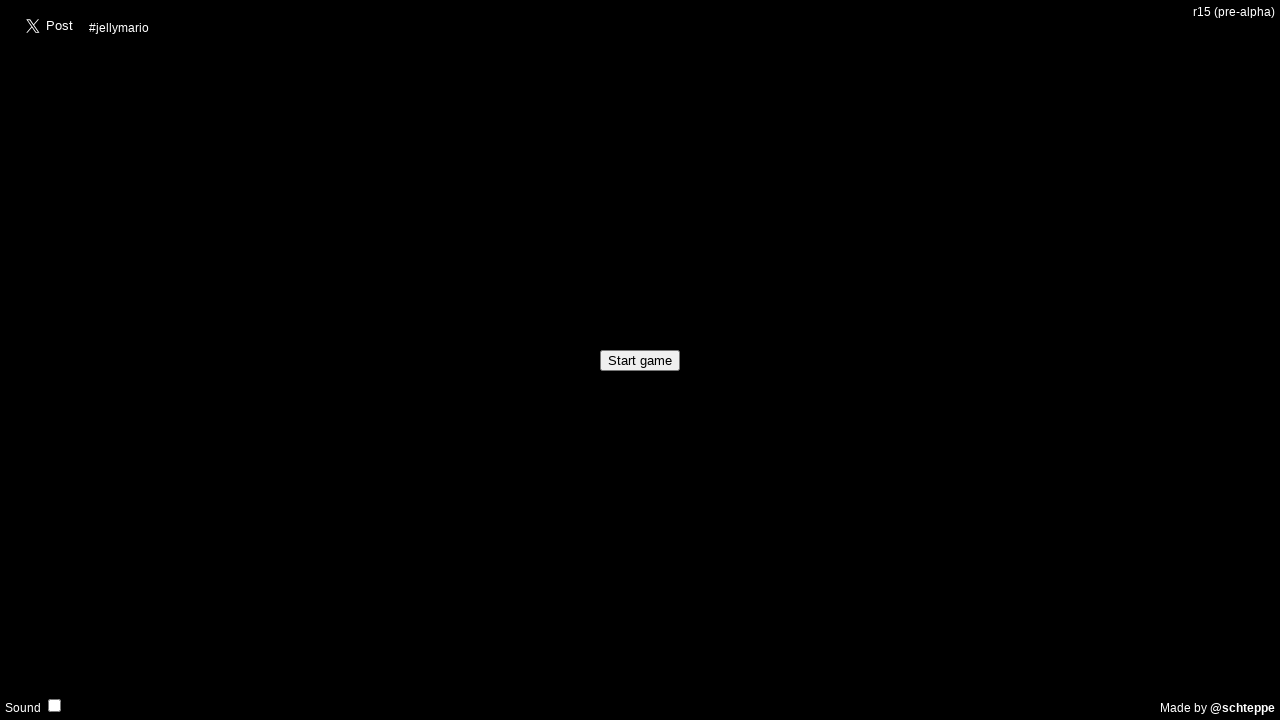

Waited 500ms before next action
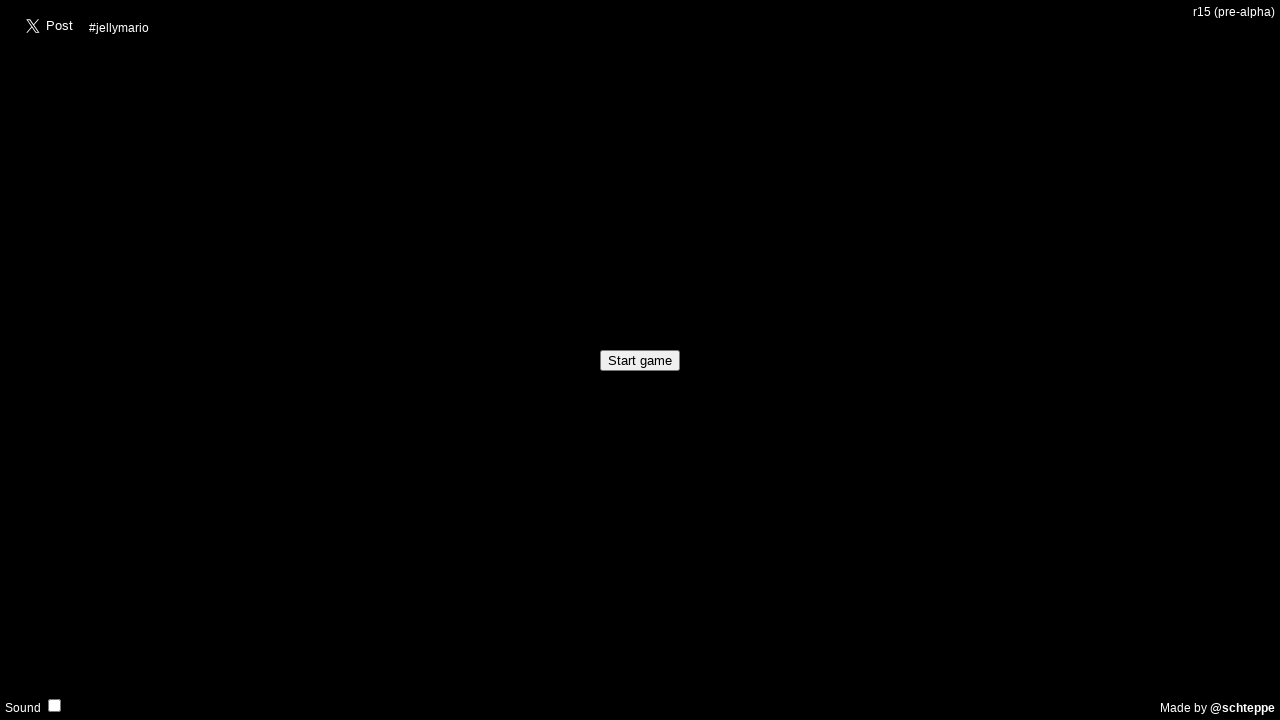

Pressed ArrowUp key to control character
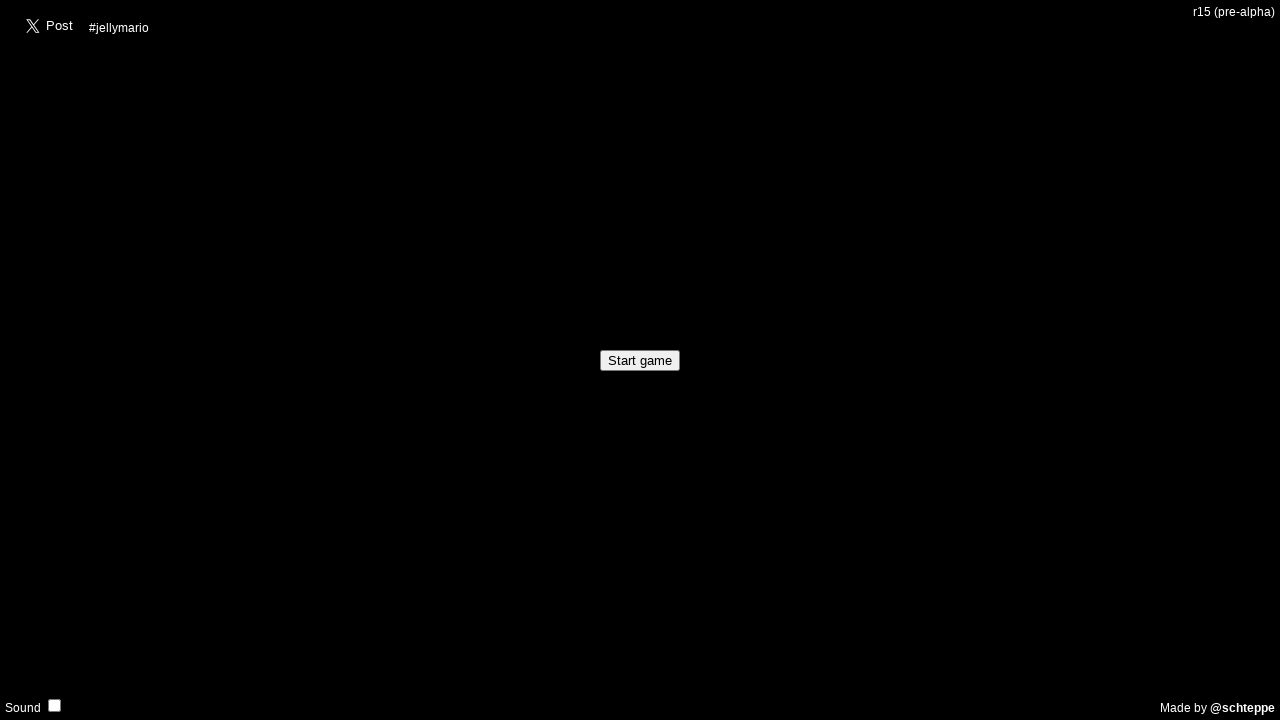

Waited 500ms before next action
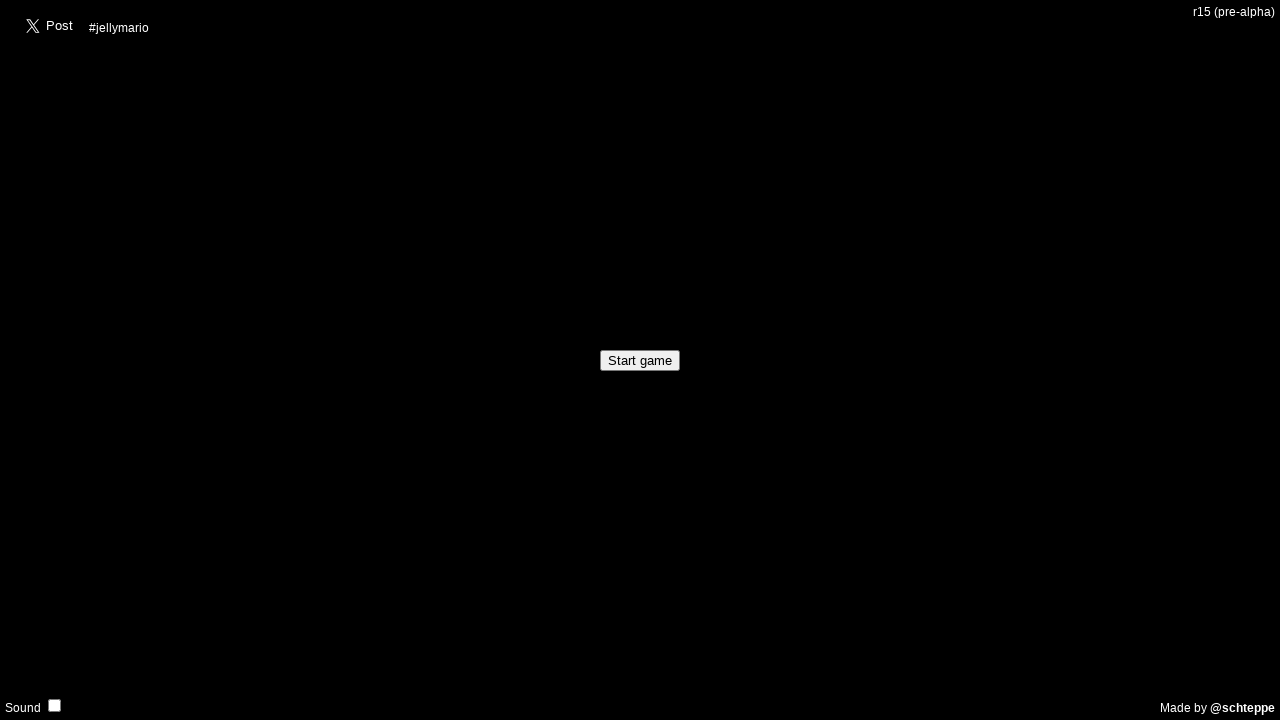

Pressed ArrowUp key to control character
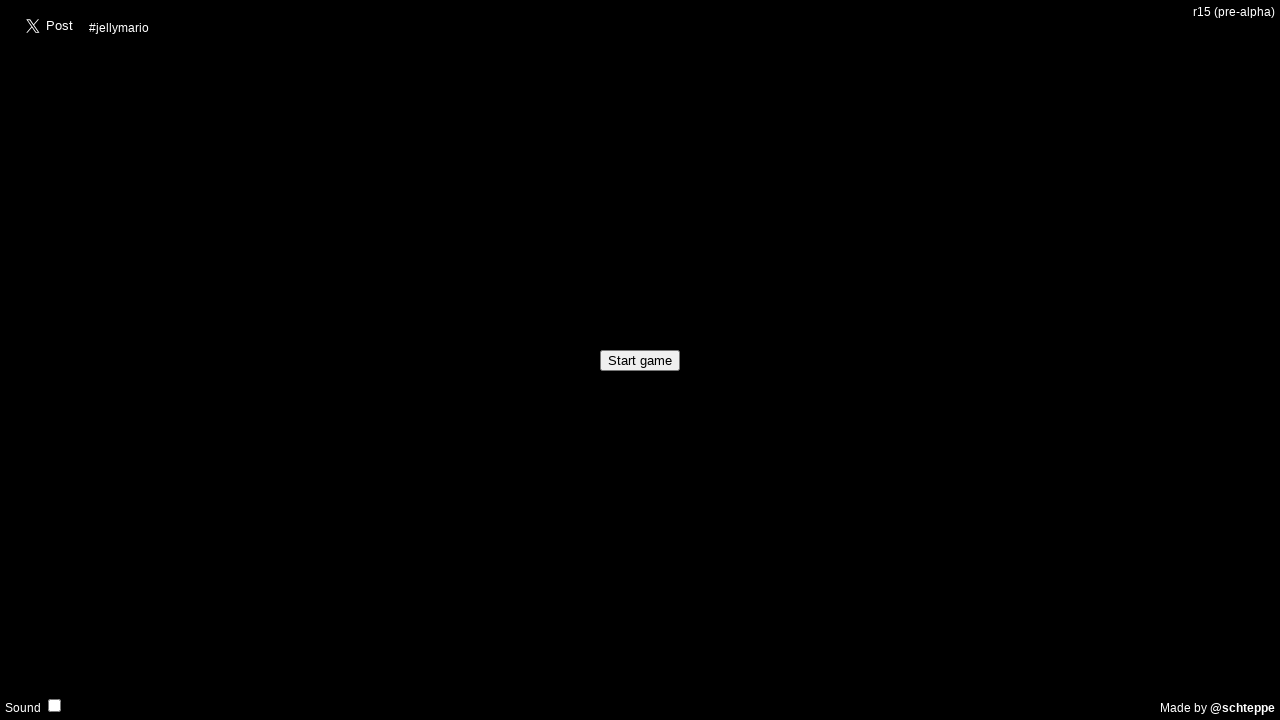

Waited 500ms before next action
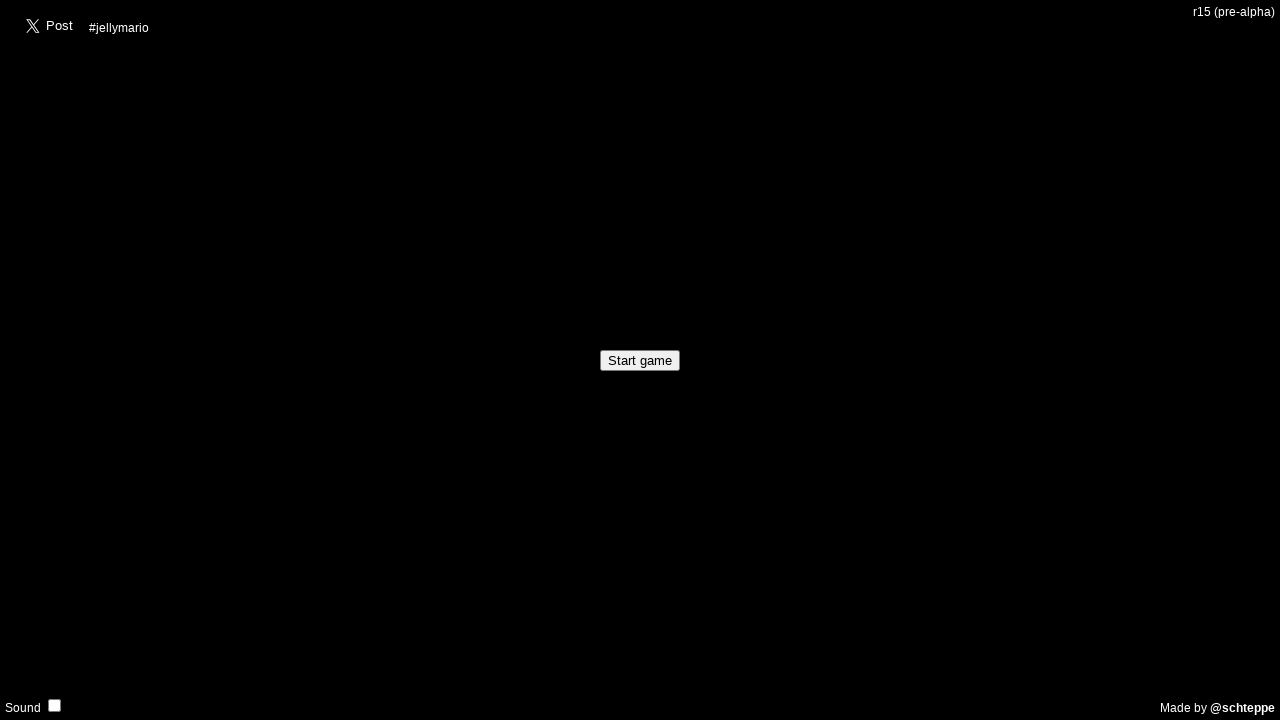

Pressed ArrowLeft key to control character
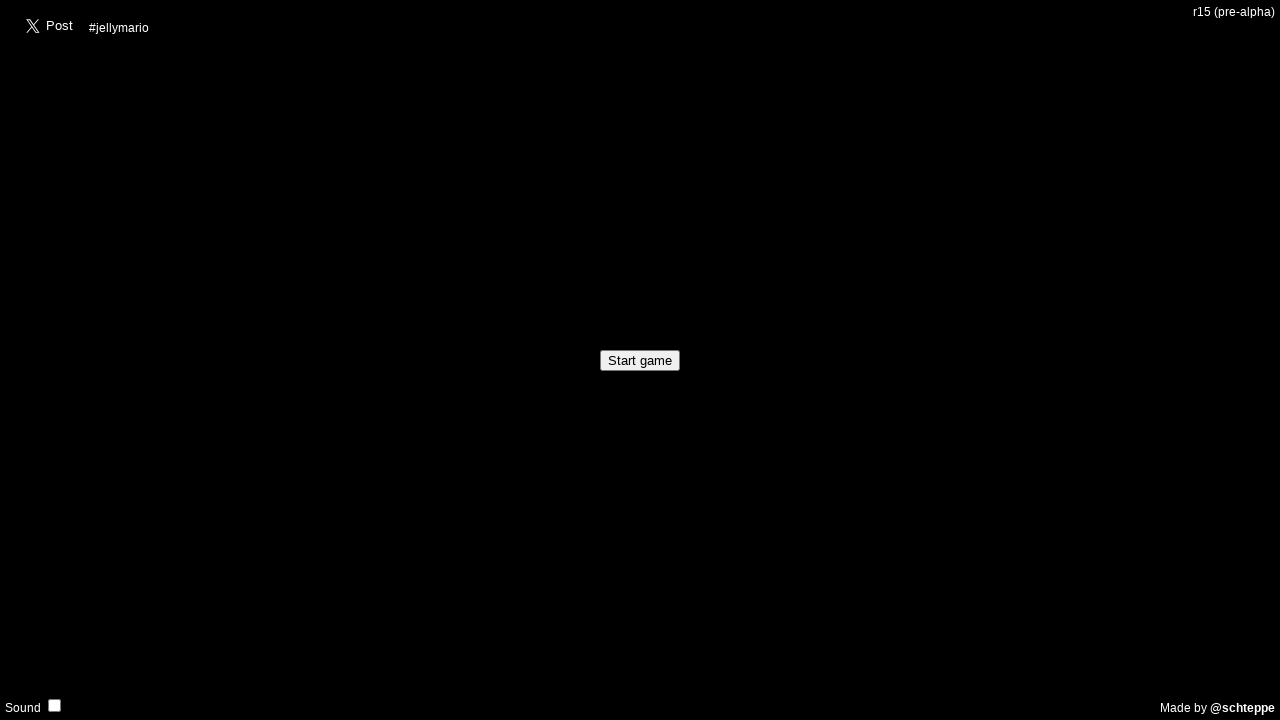

Waited 500ms before next action
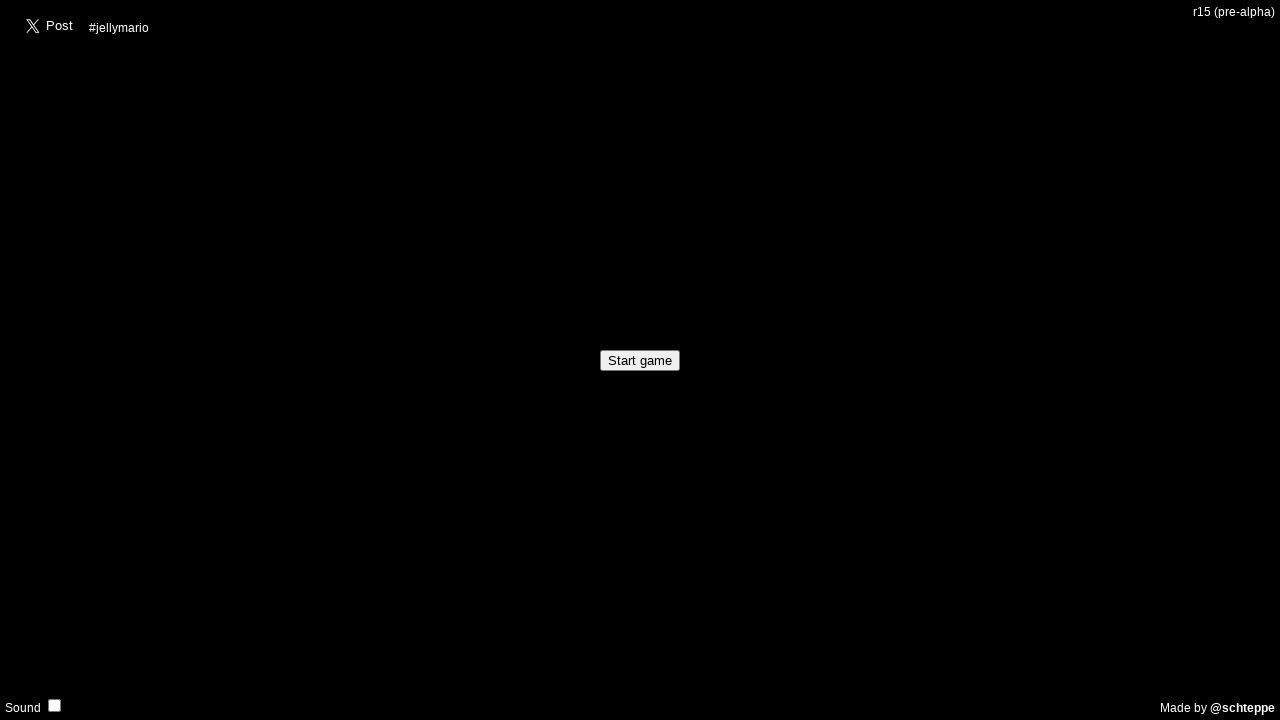

Pressed ArrowUp key to control character
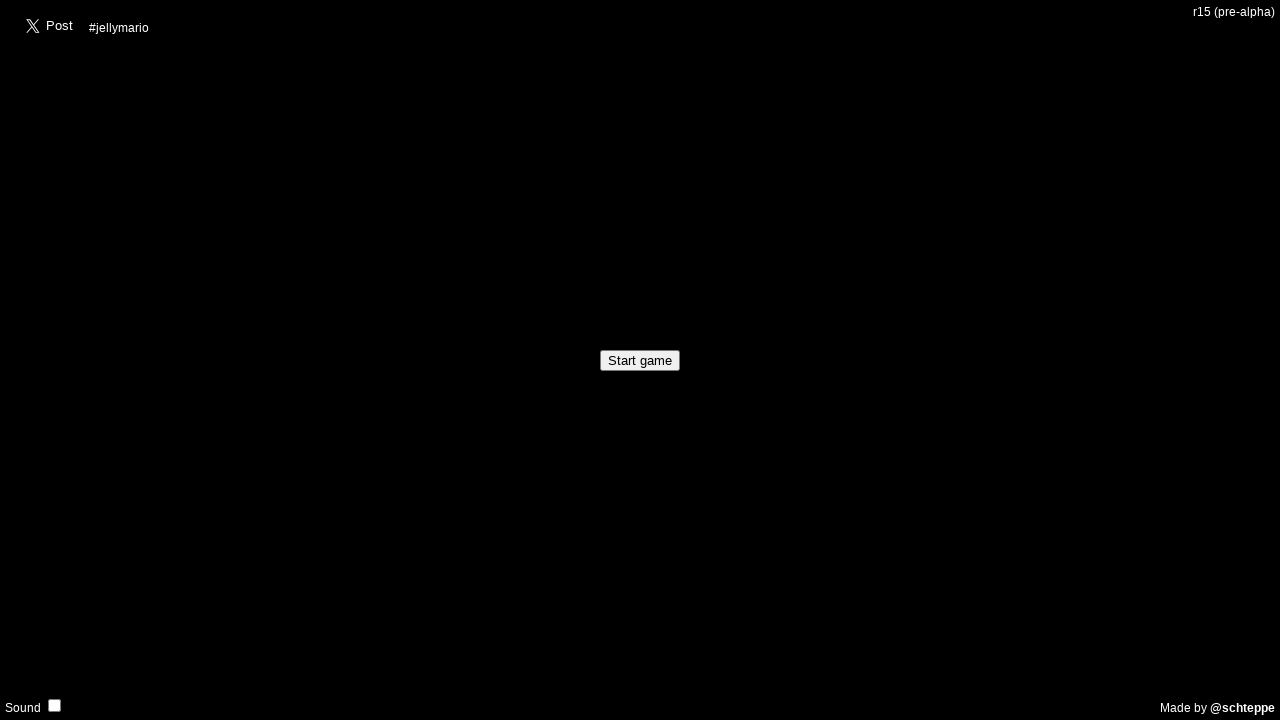

Waited 500ms before next action
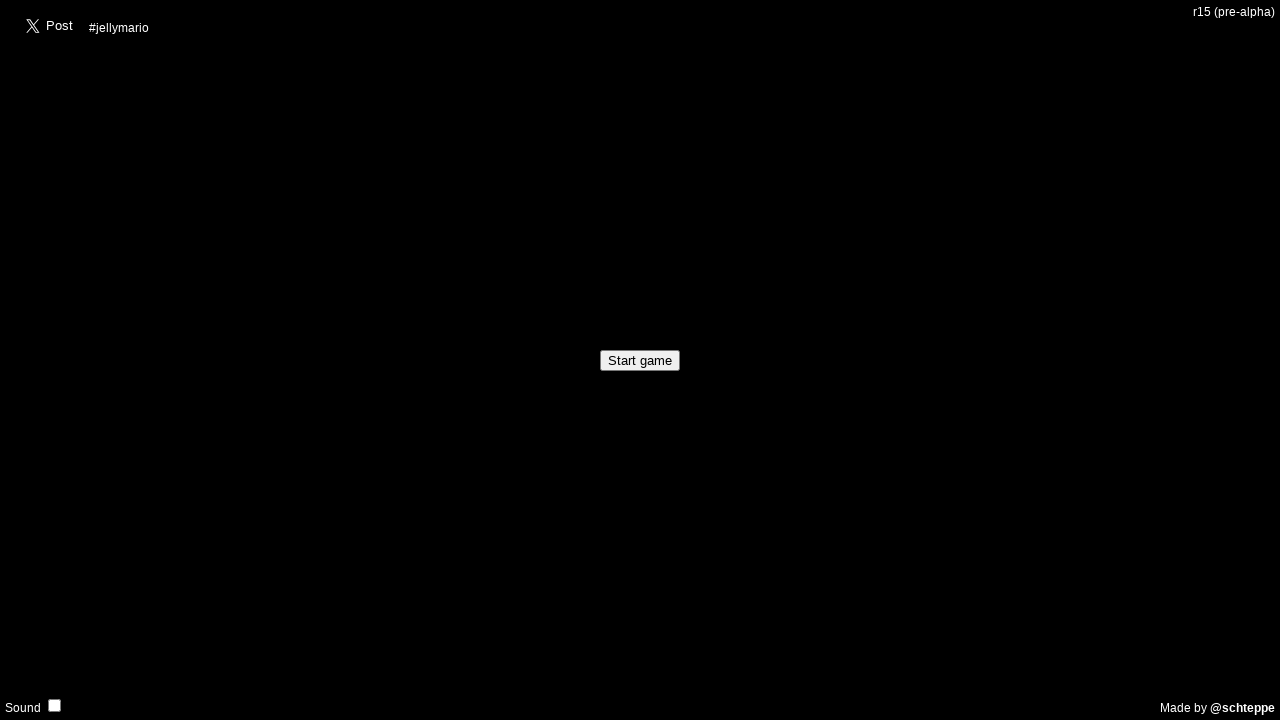

Pressed ArrowUp key to control character
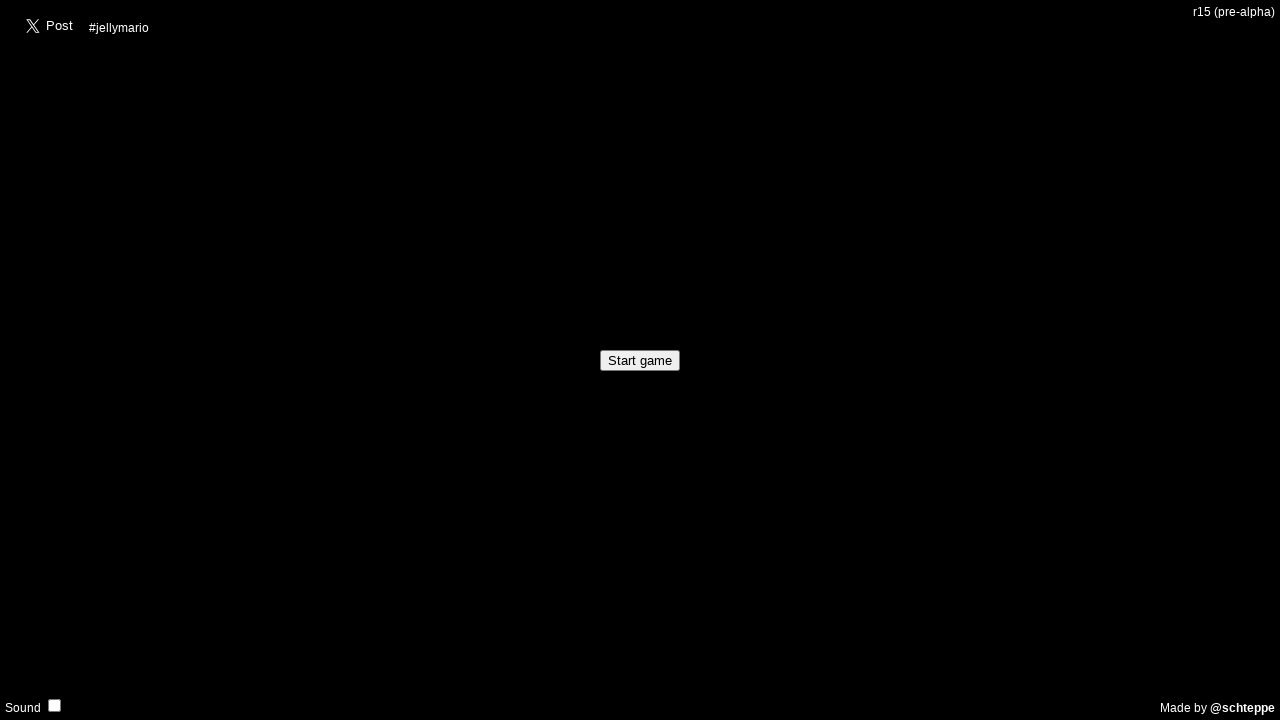

Waited 500ms before next action
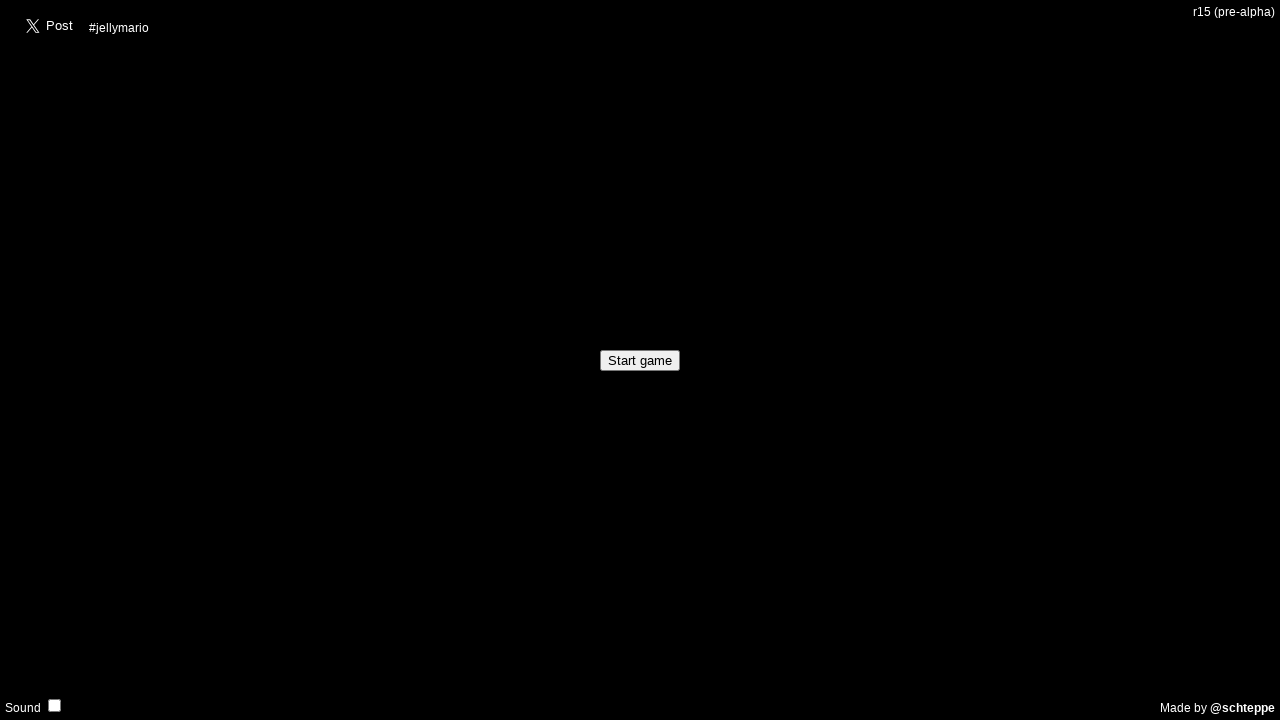

Pressed ArrowDown key to control character
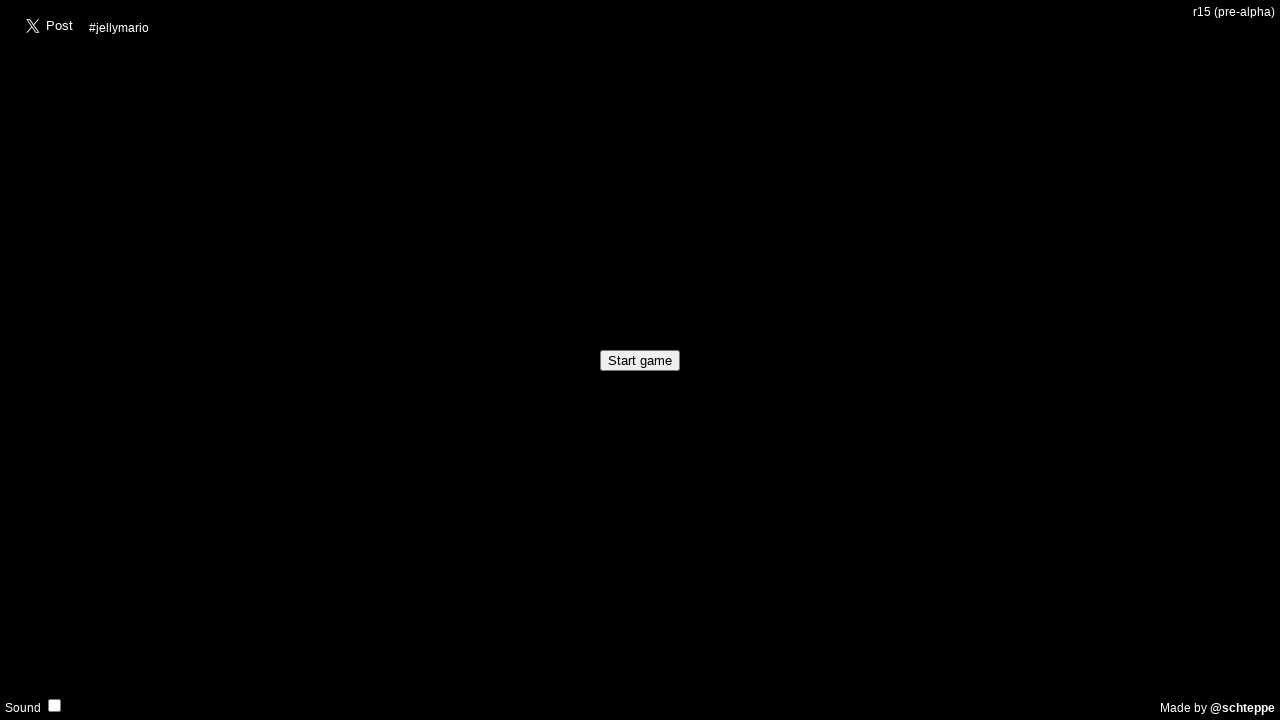

Waited 500ms before next action
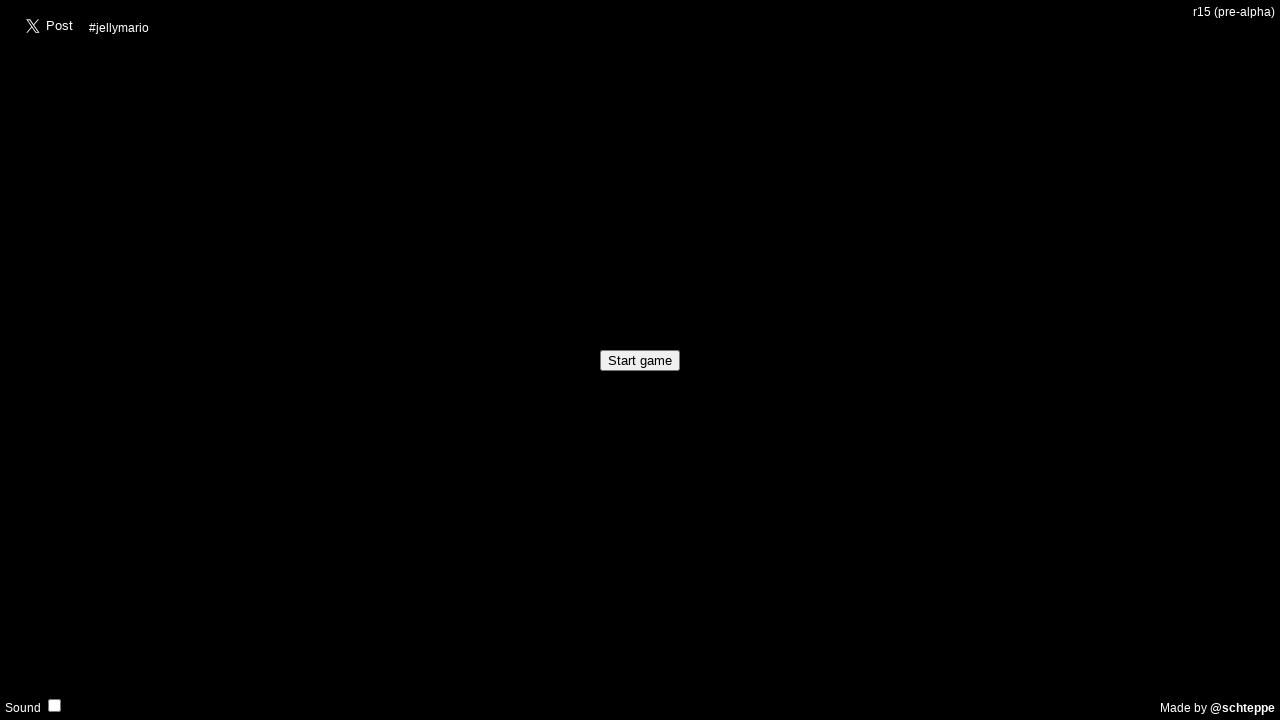

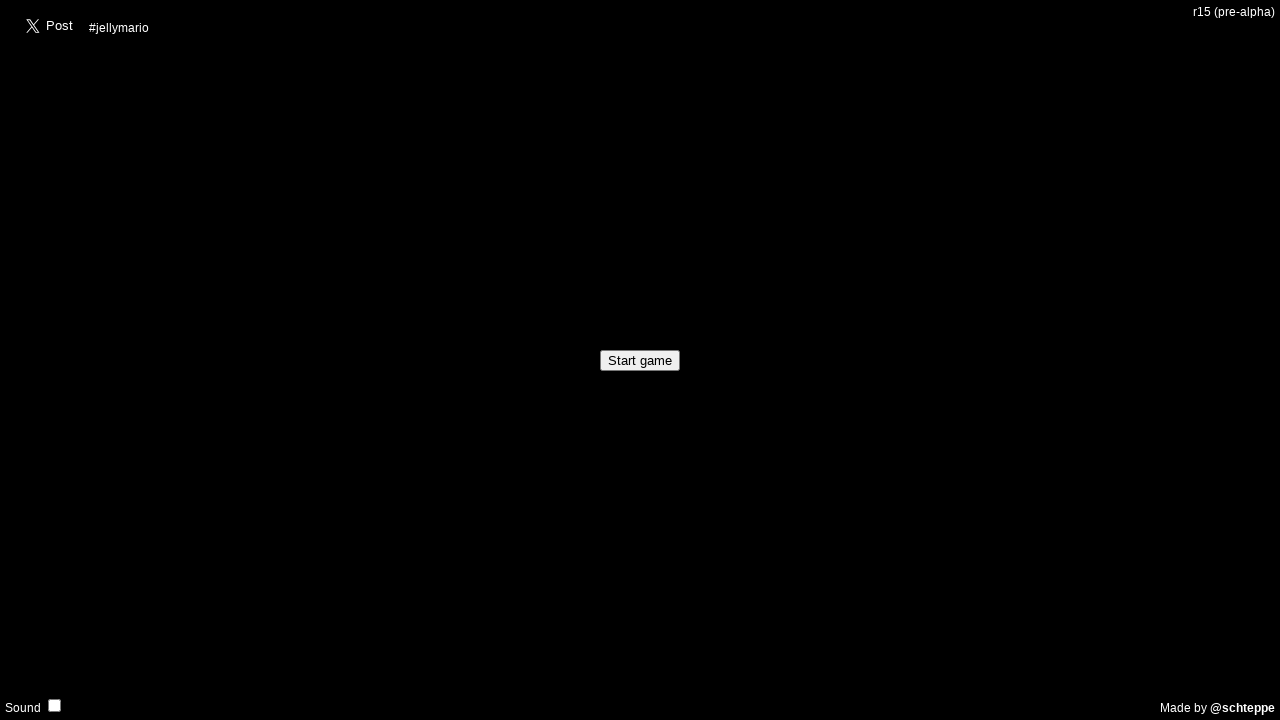